Clicks the default button and verifies the result message displays correctly

Starting URL: https://test-with-me-app.vercel.app/learning/web-elements/elements/button

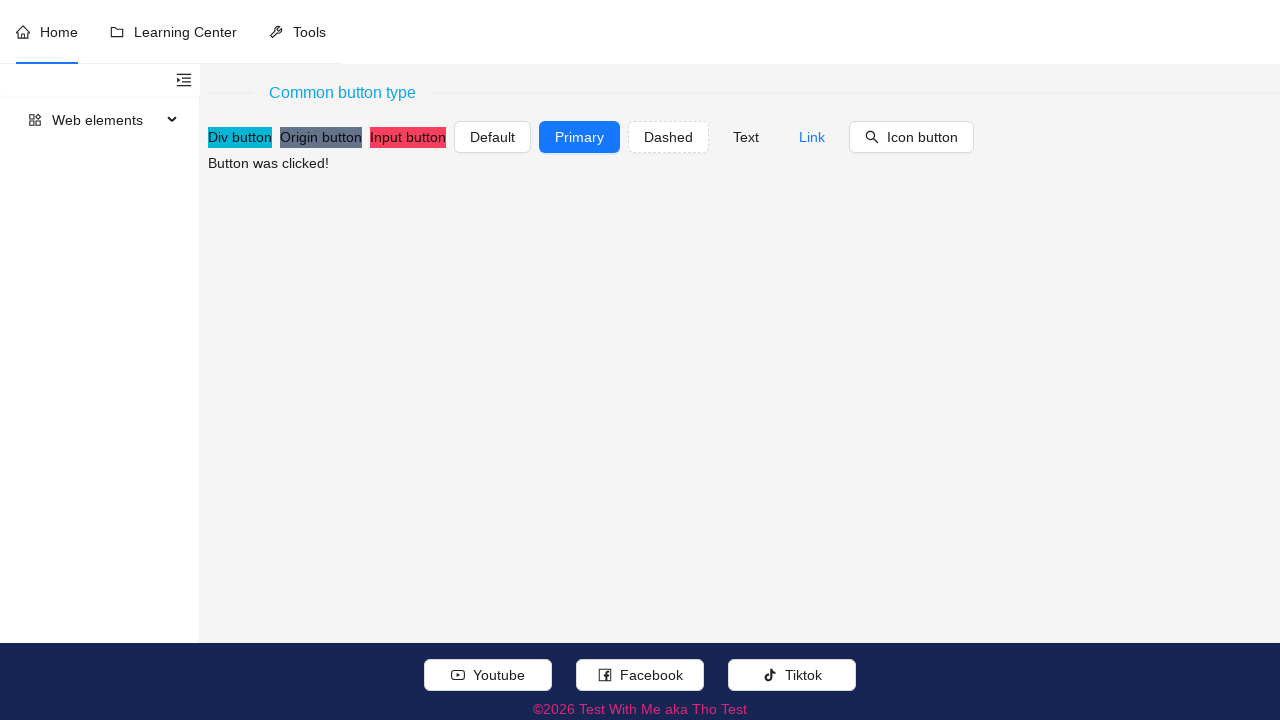

Clicked the Default button at (492, 137) on xpath=//button[.//text()[normalize-space()='Default']]
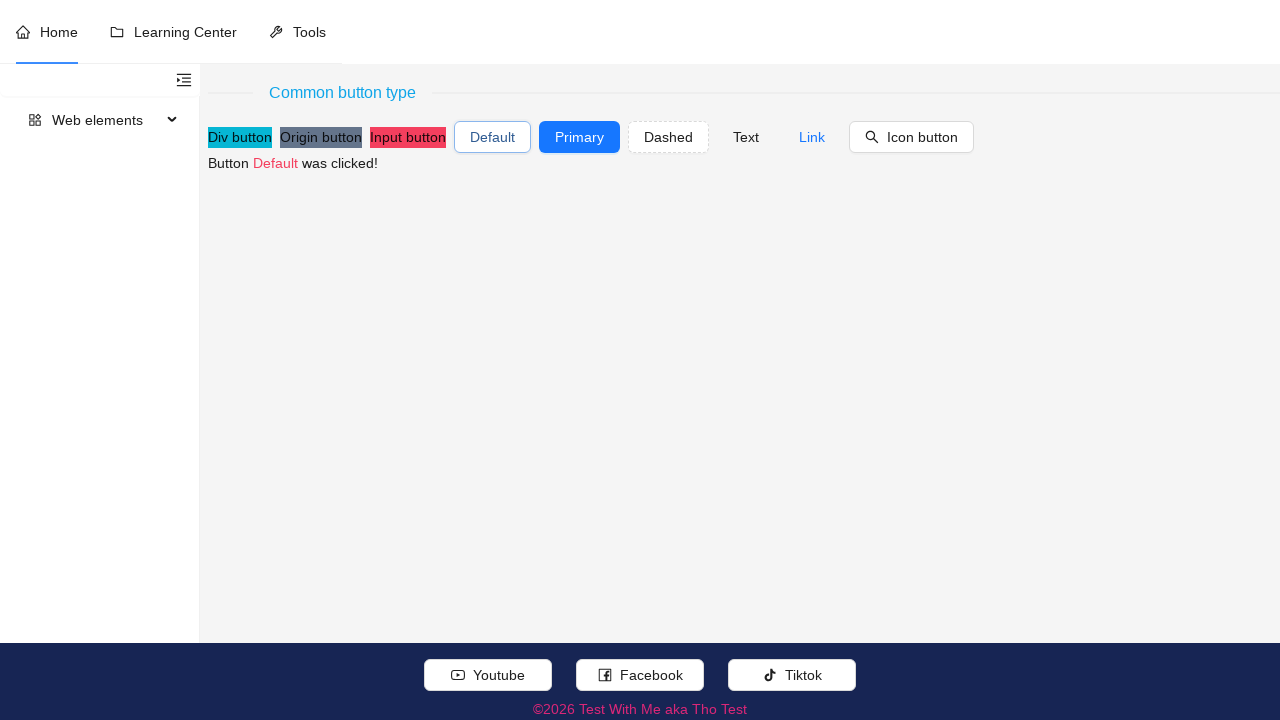

Verified result message displays 'Button Default was clicked!'
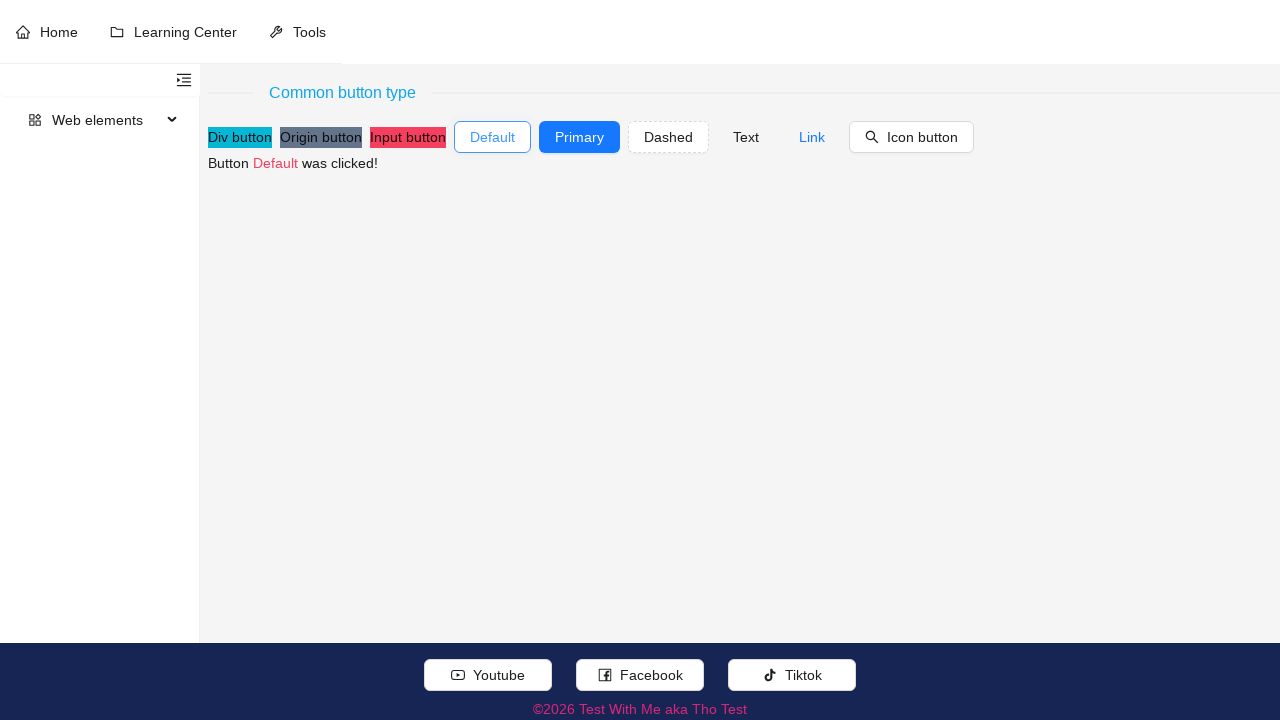

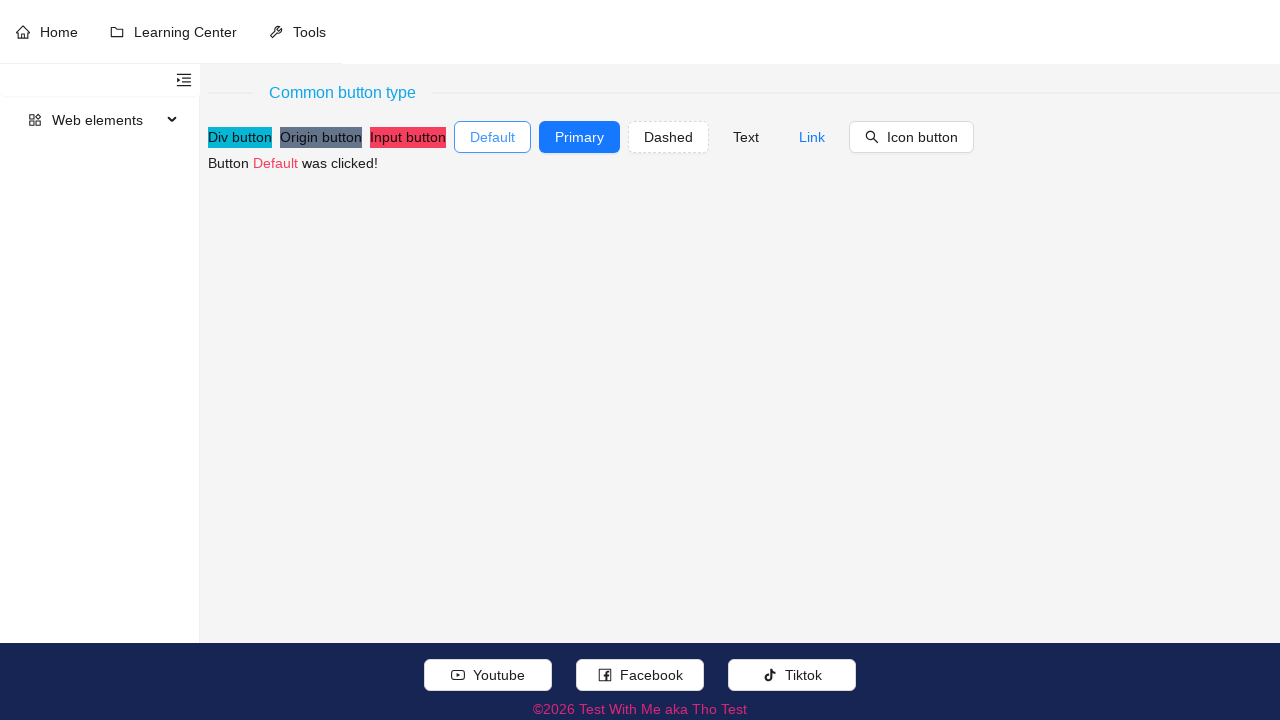